Tests finding and clicking a link by its exact text content

Starting URL: https://automationpanda.com/

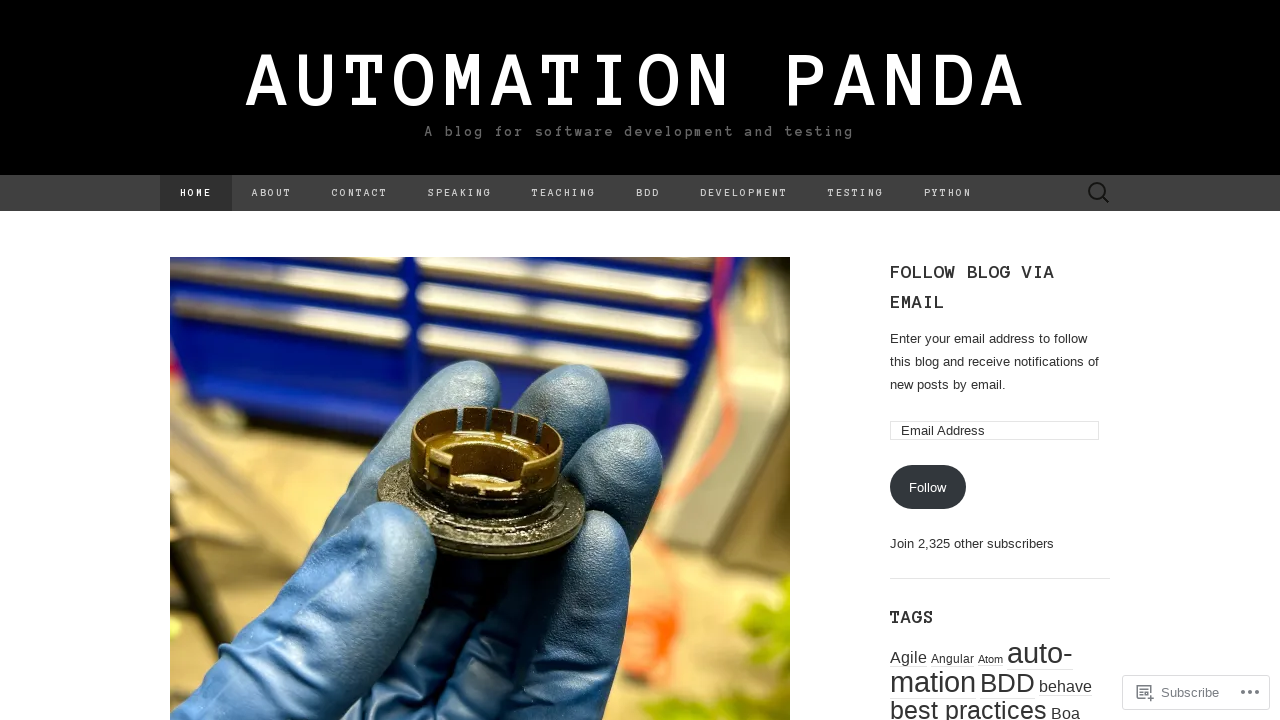

Clicked link with exact text 'automation' at (261, 360) on a:text-is('automation')
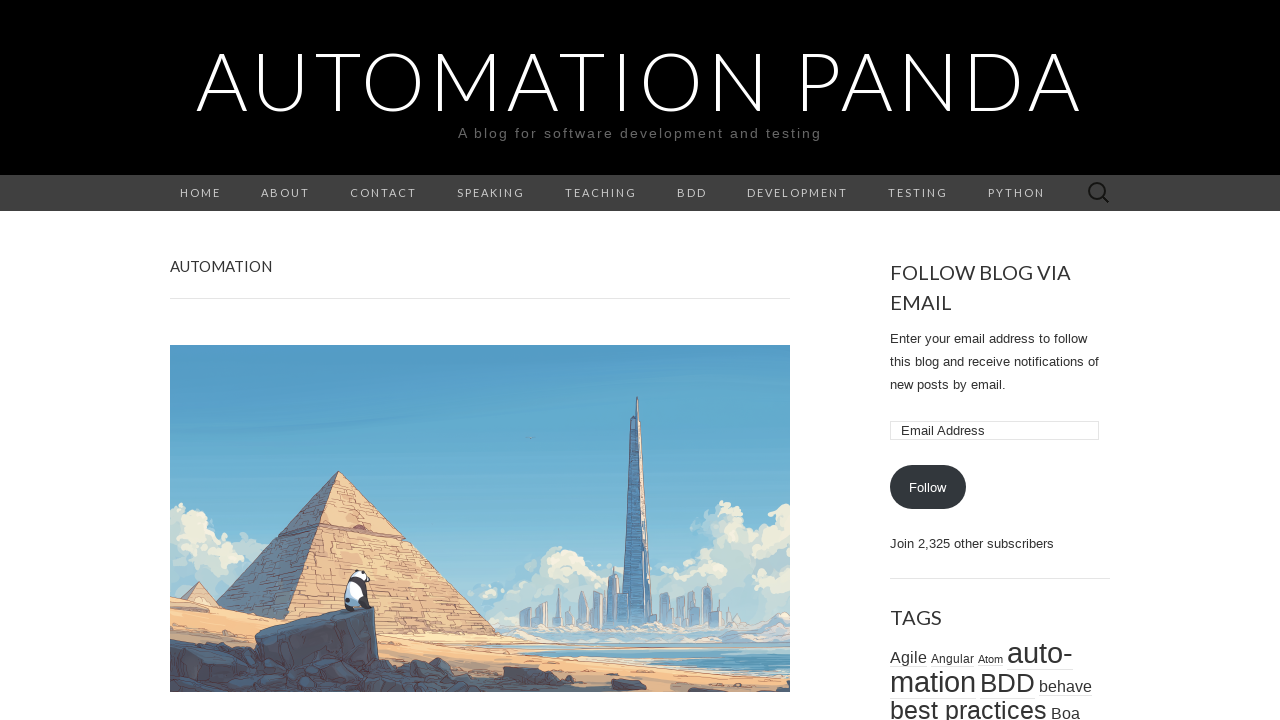

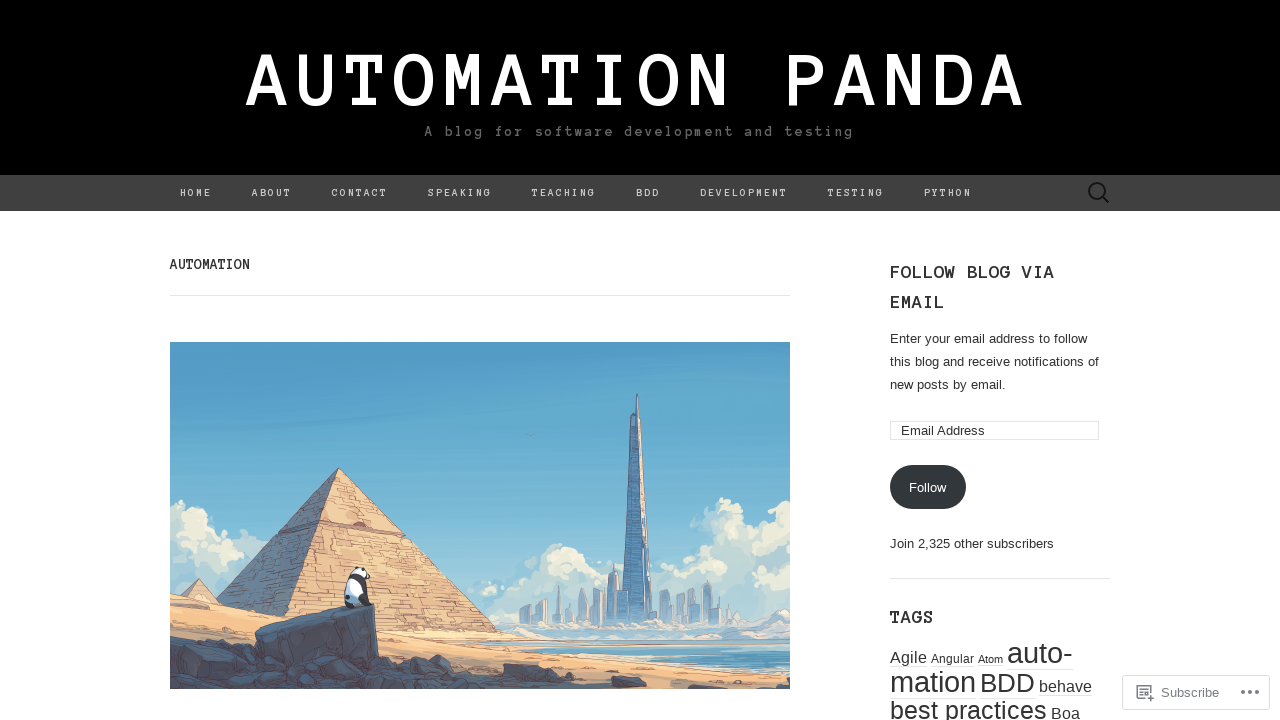